Tests window handling functionality by clicking a link that opens a new window, verifying the new window's content, and then switching back to the original window to verify its content.

Starting URL: https://the-internet.herokuapp.com/windows

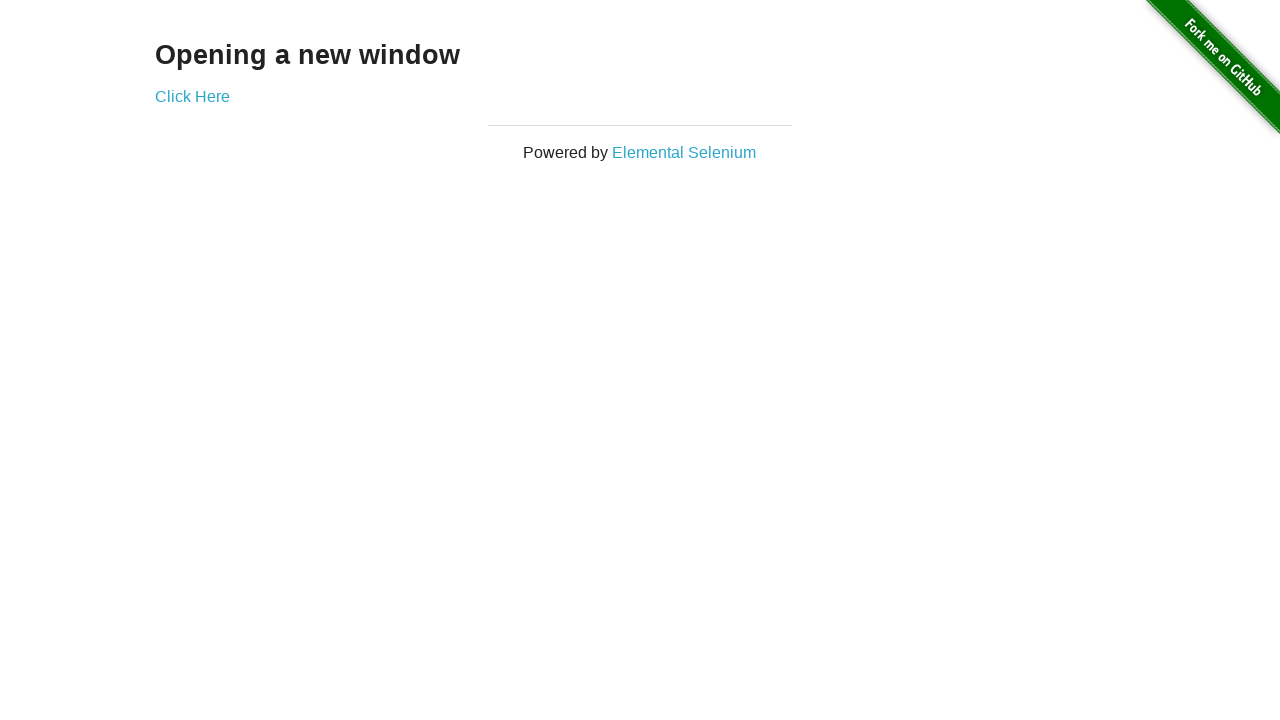

Waited for h3 selector to load
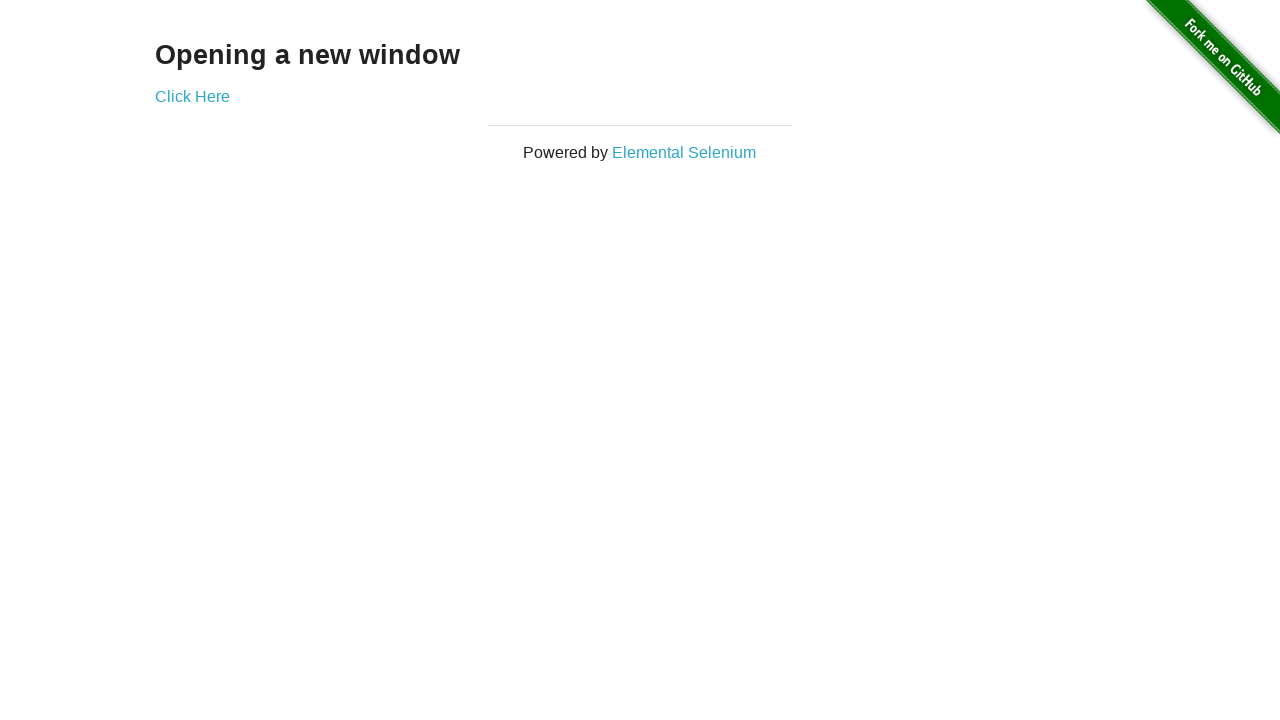

Verified h3 text content is 'Opening a new window'
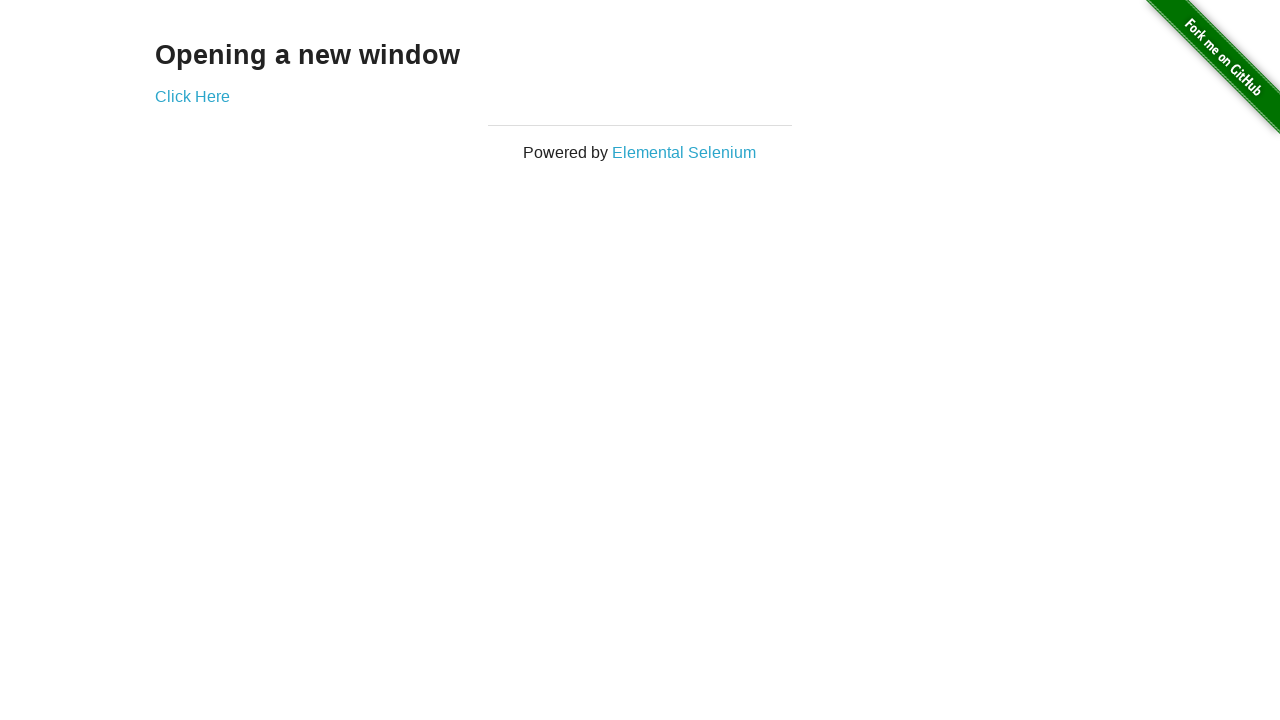

Verified page title is 'The Internet'
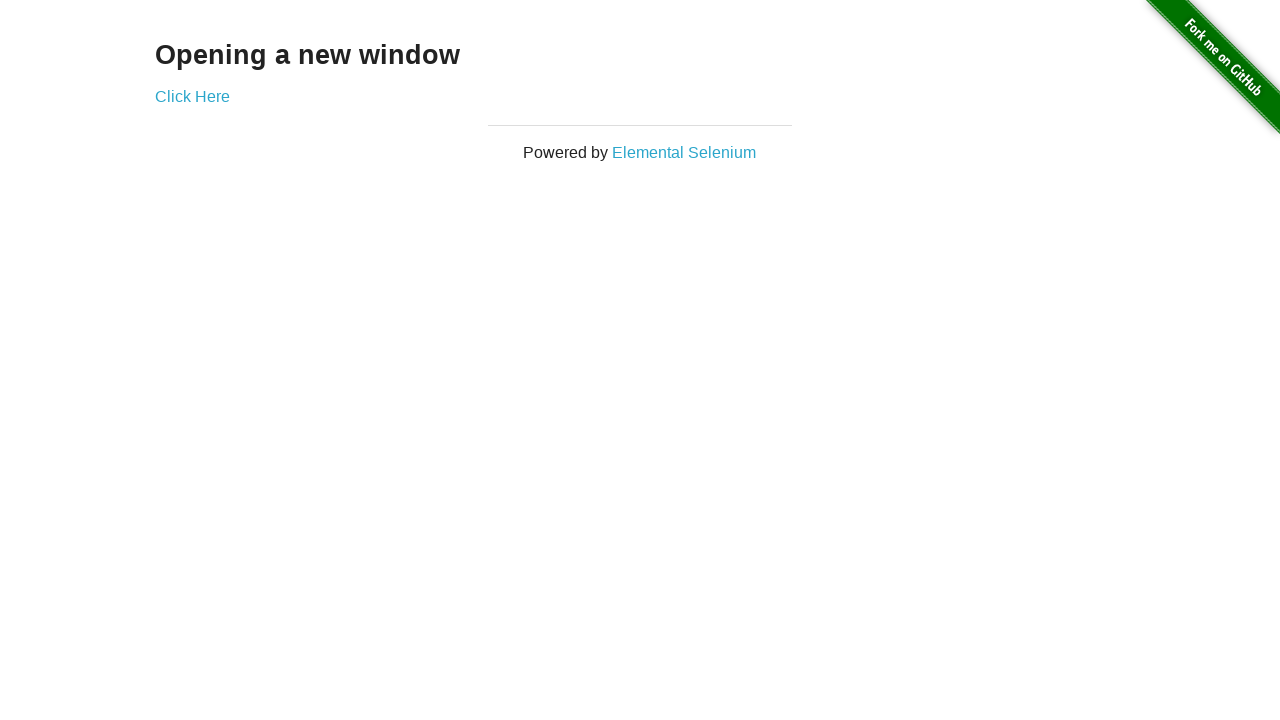

Clicked 'Click Here' link to open new window at (192, 96) on a:text('Click Here')
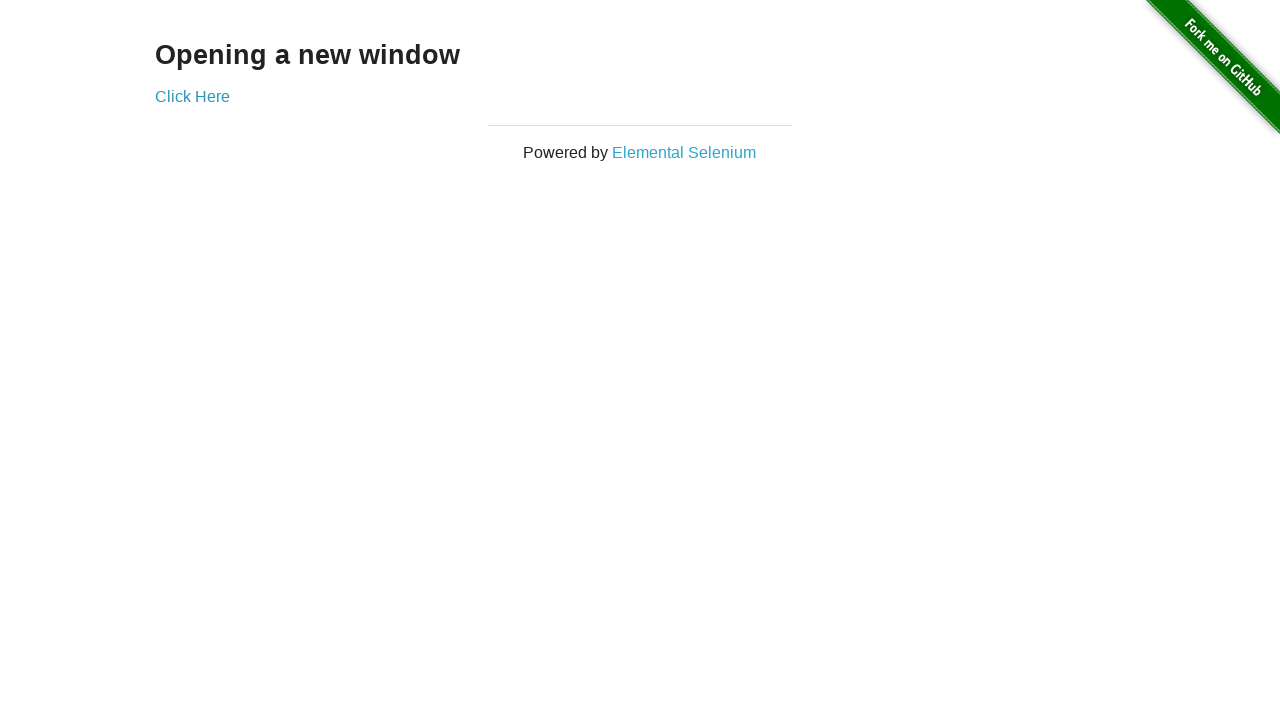

New window opened and load state completed
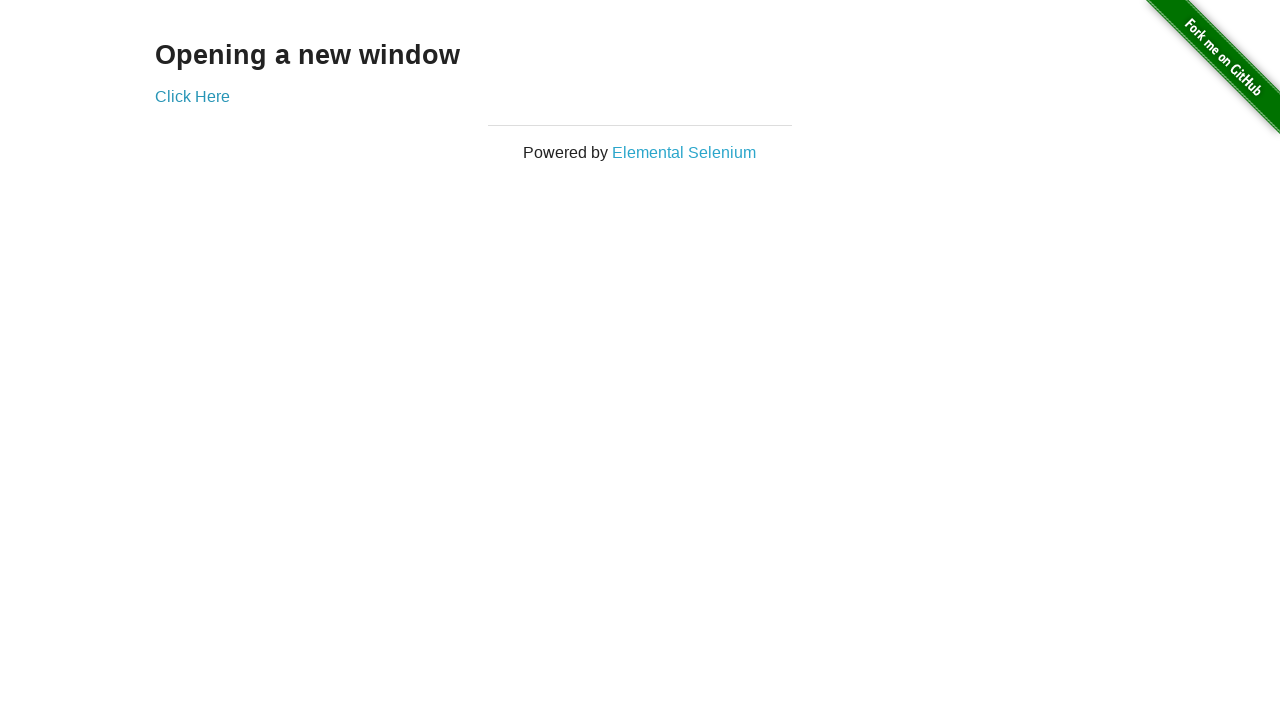

Verified new window title is 'New Window'
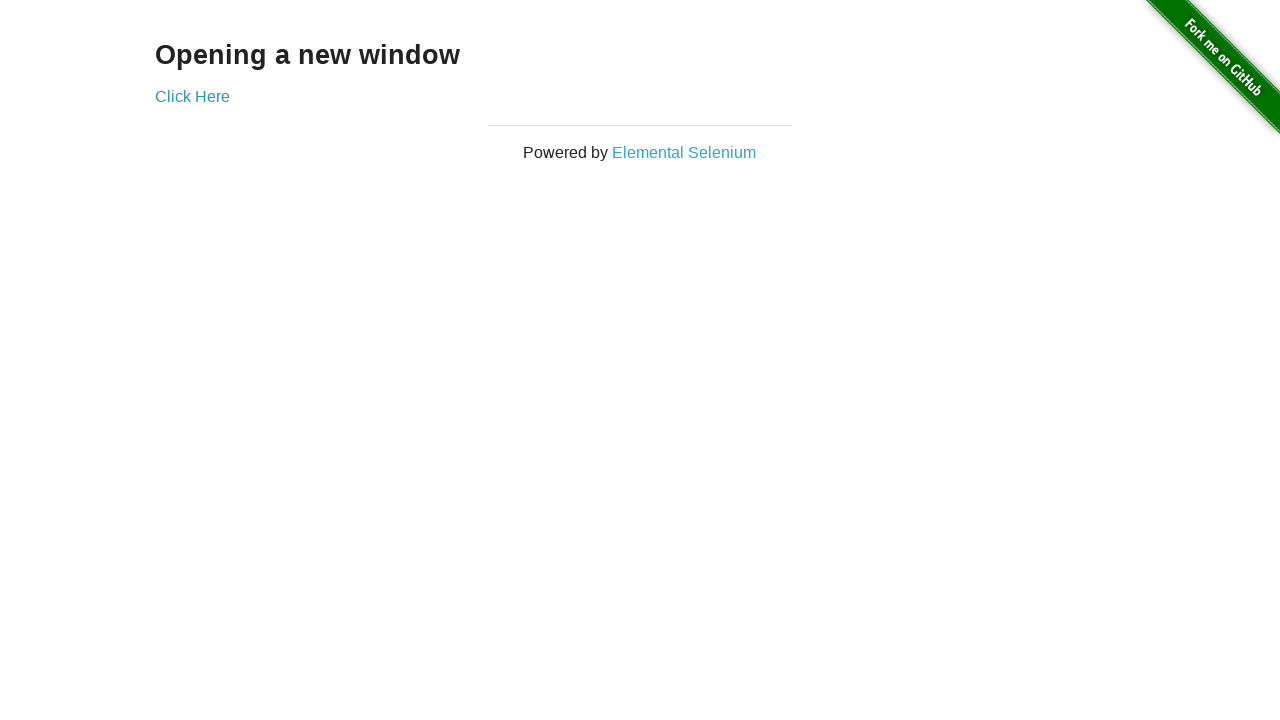

Verified new window h3 text content is 'New Window'
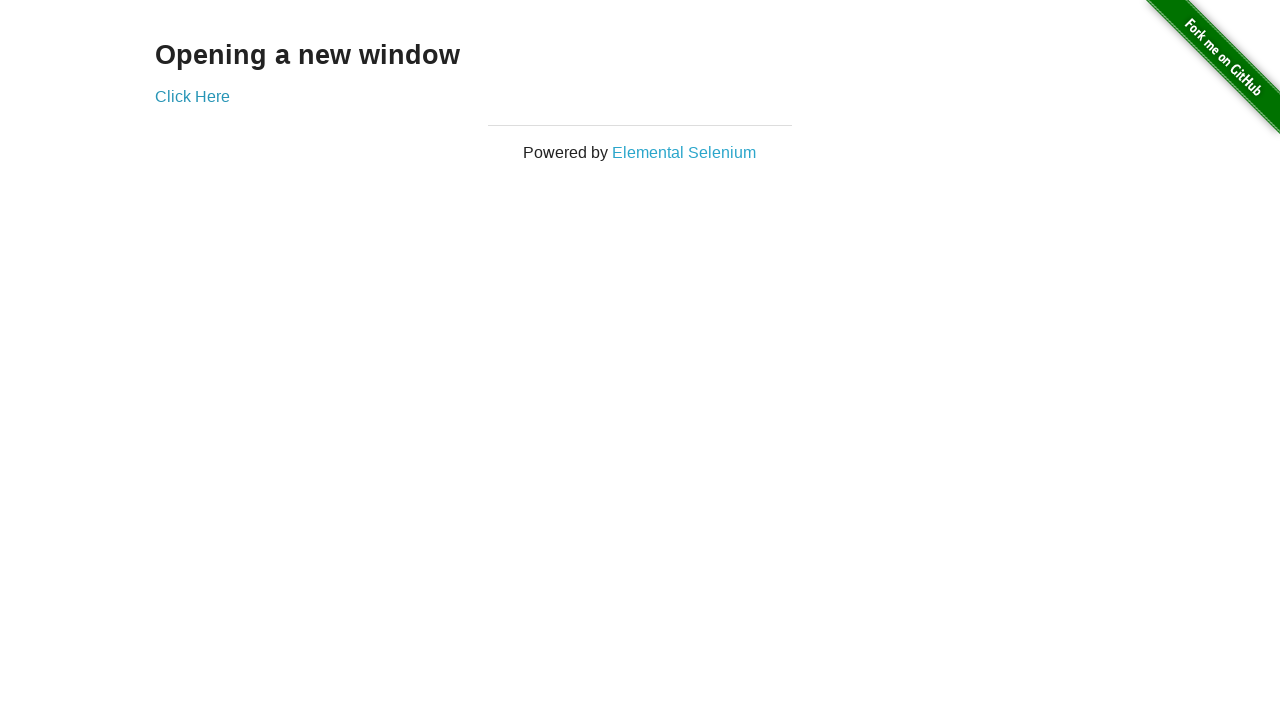

Switched back to original window
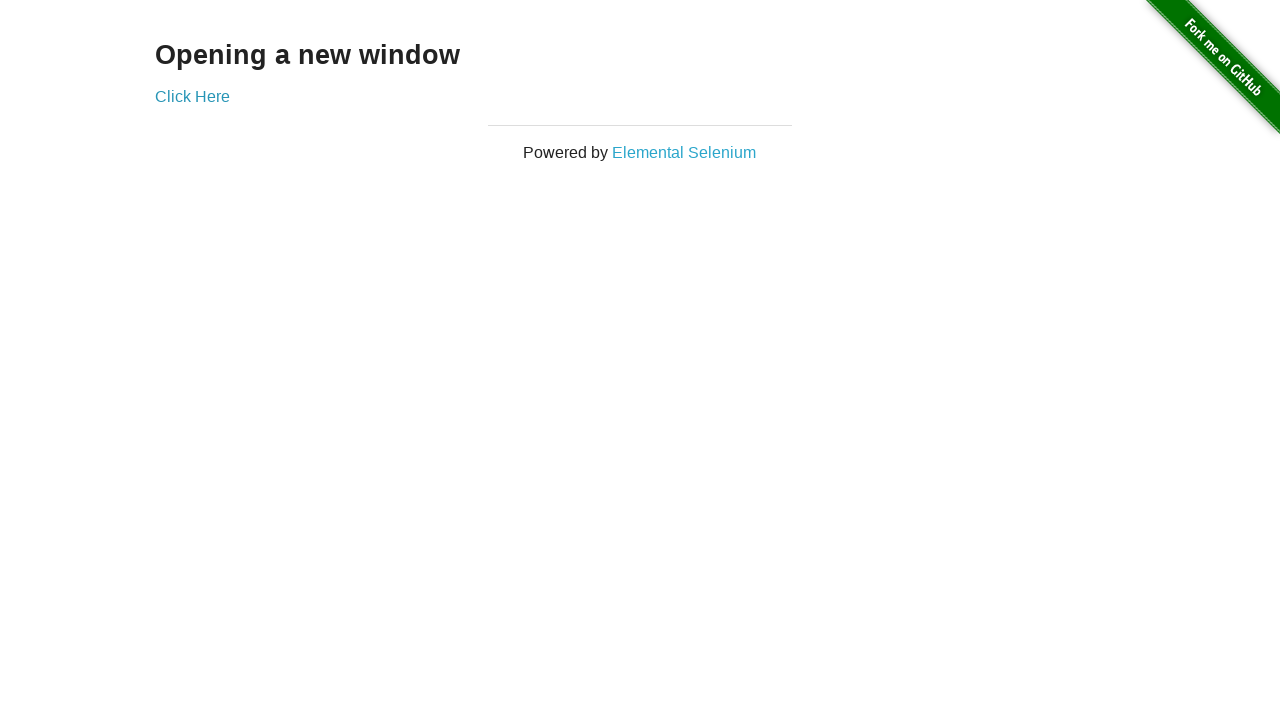

Verified original window title is still 'The Internet'
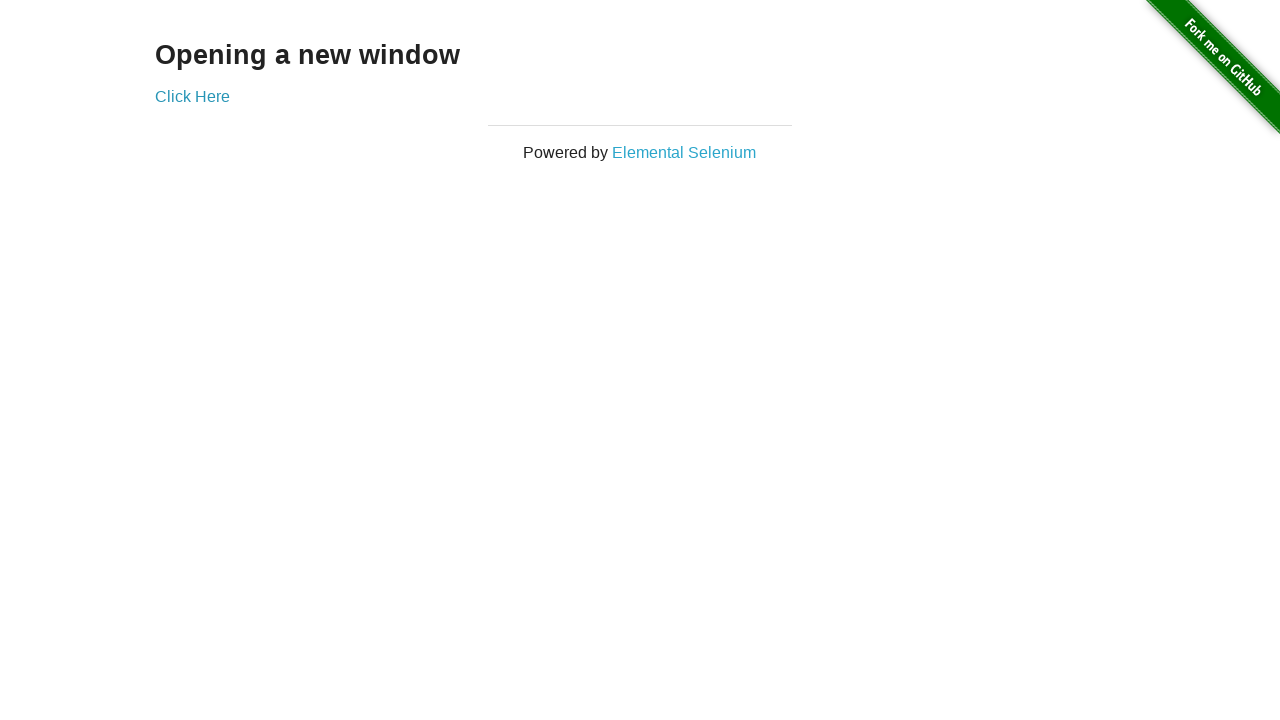

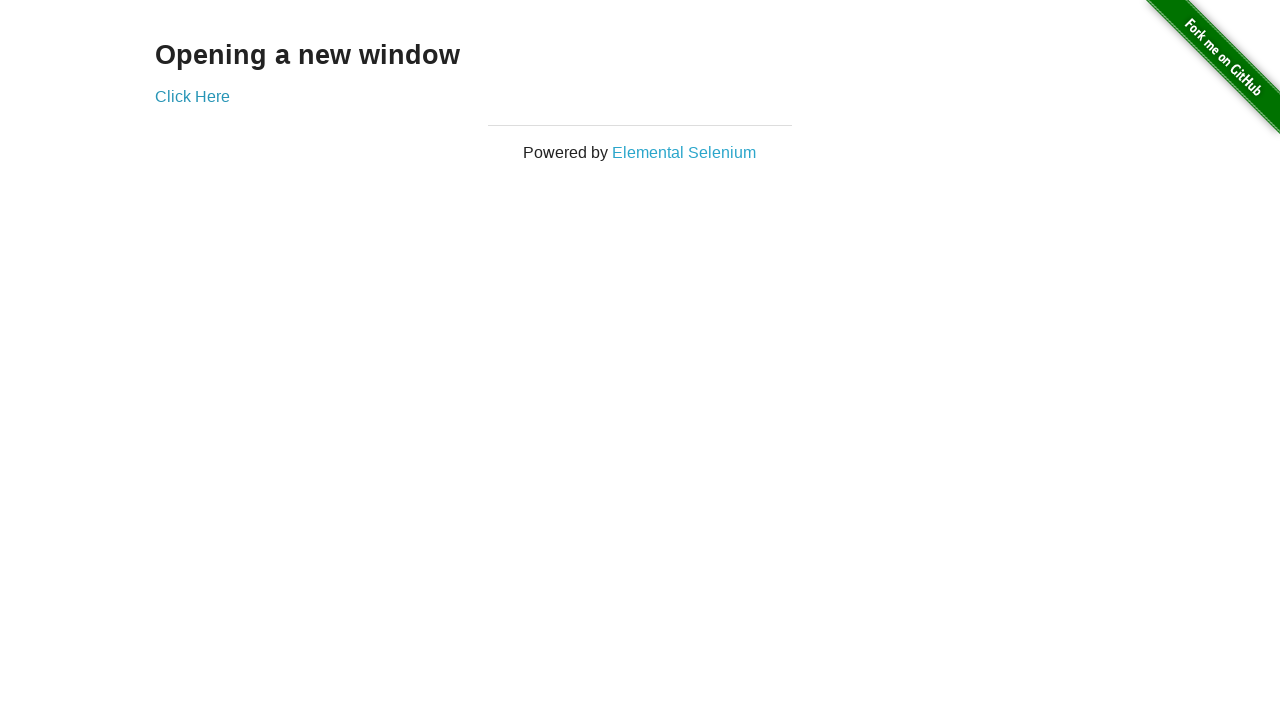